Tests radio buttons by selecting male and female options and verifying they can be toggled

Starting URL: http://www.artoftesting.com/sampleSiteForSelenium.html

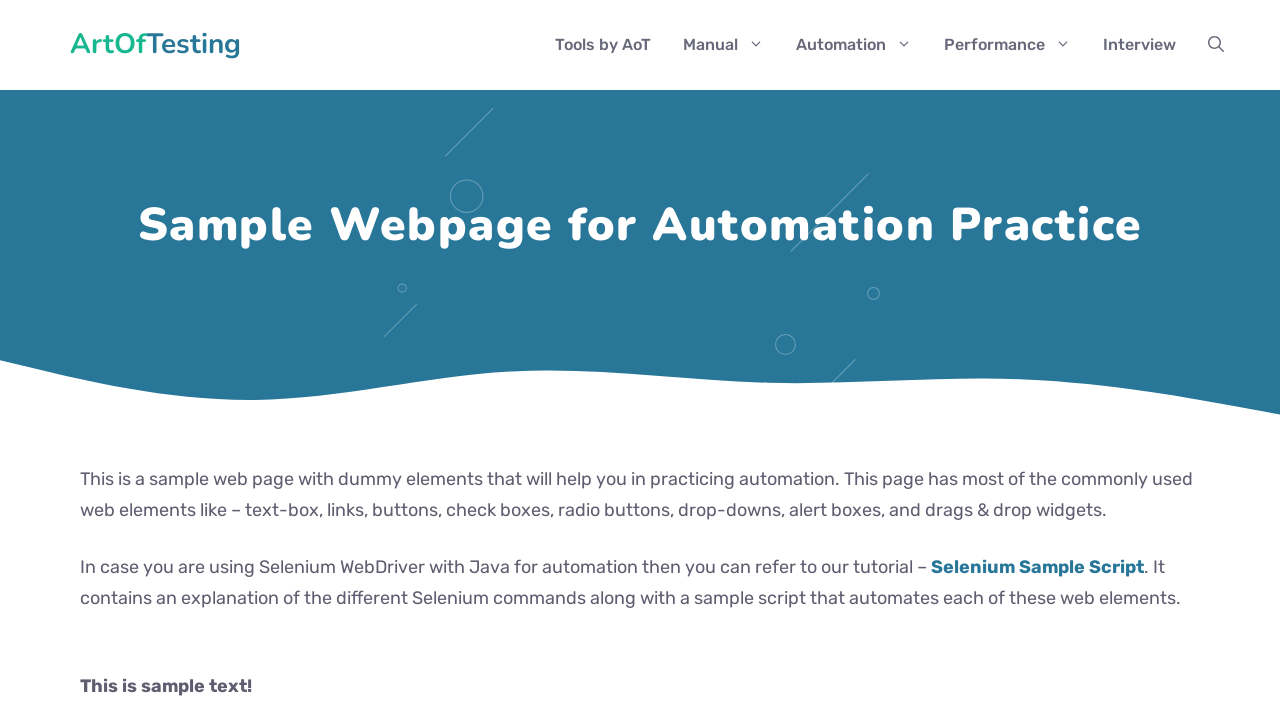

Selected male radio button at (86, 360) on input[type='radio'][value='male']
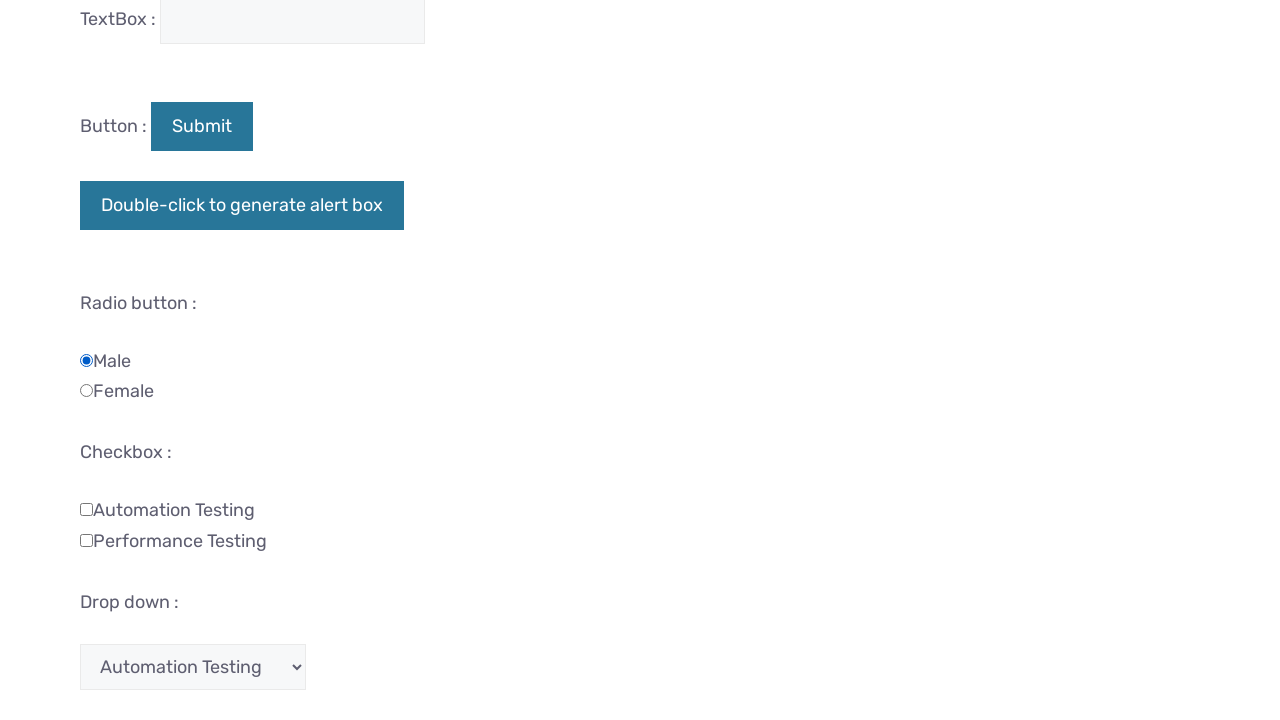

Selected female radio button, toggling from male at (86, 391) on input[type='radio'][value='female']
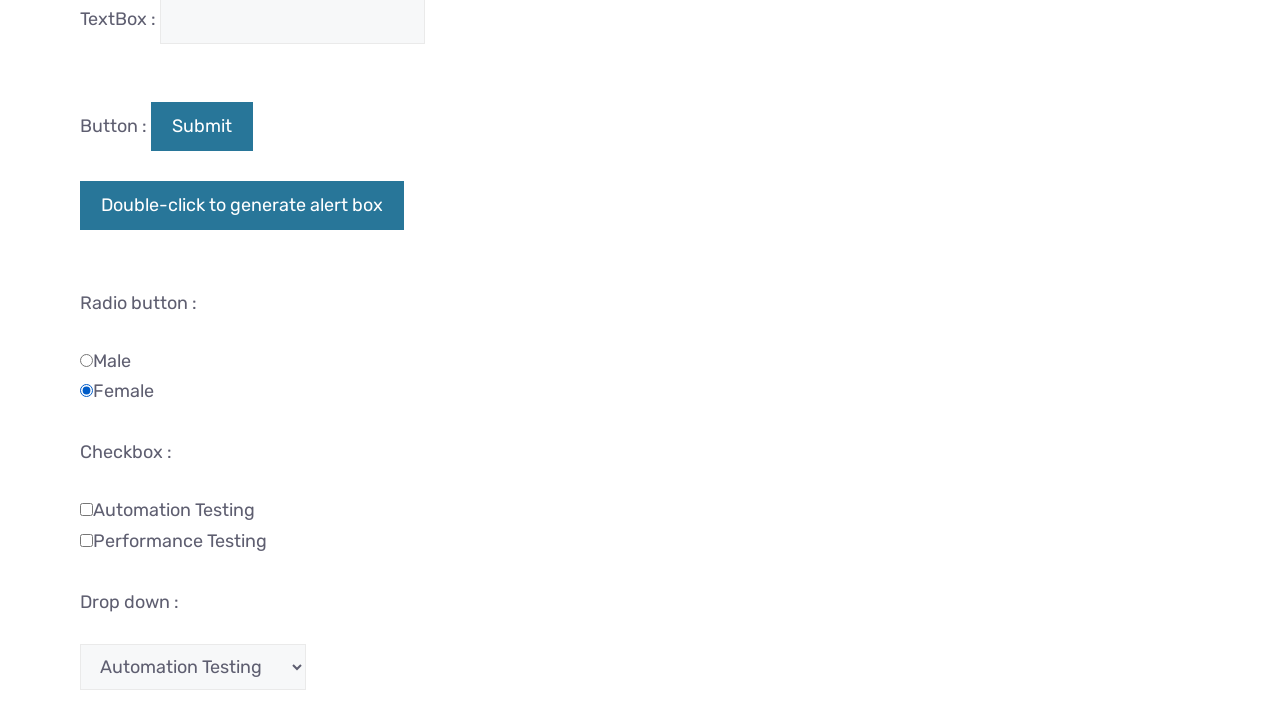

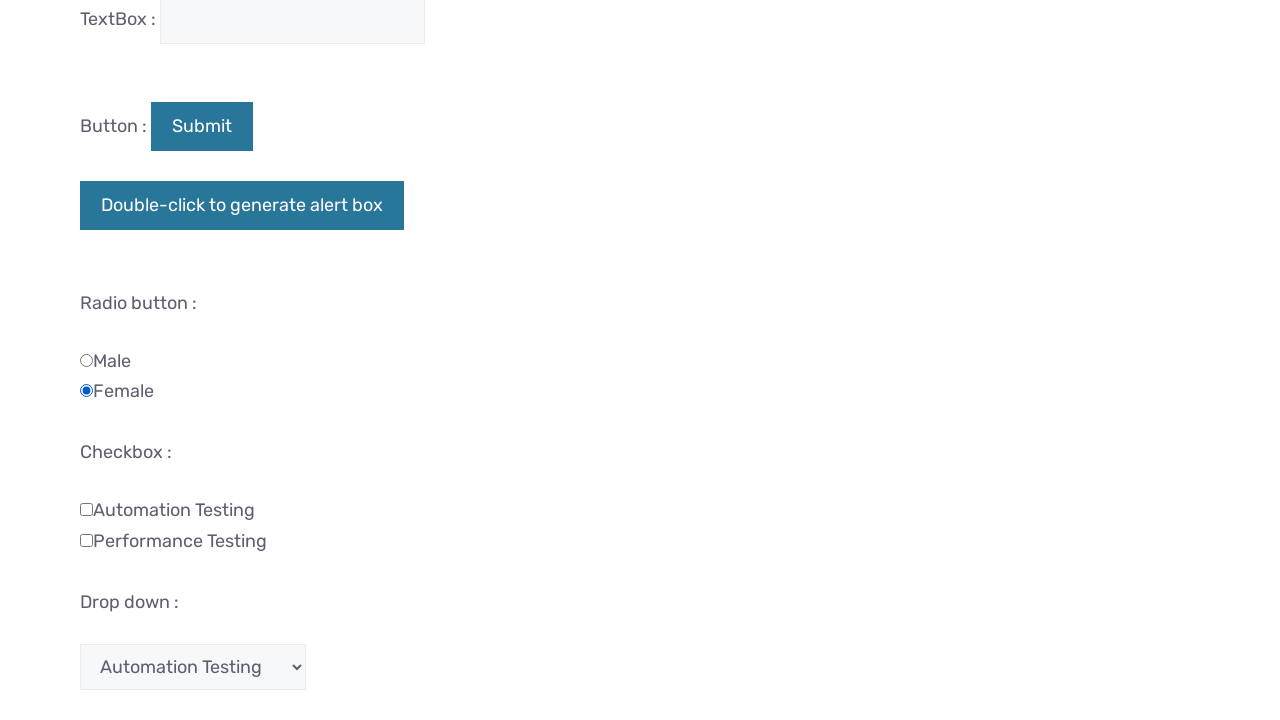